Tests dropdown selection functionality by reading two numbers from the page, calculating their sum, selecting the sum value from a dropdown, and submitting the form.

Starting URL: http://suninjuly.github.io/selects2.html

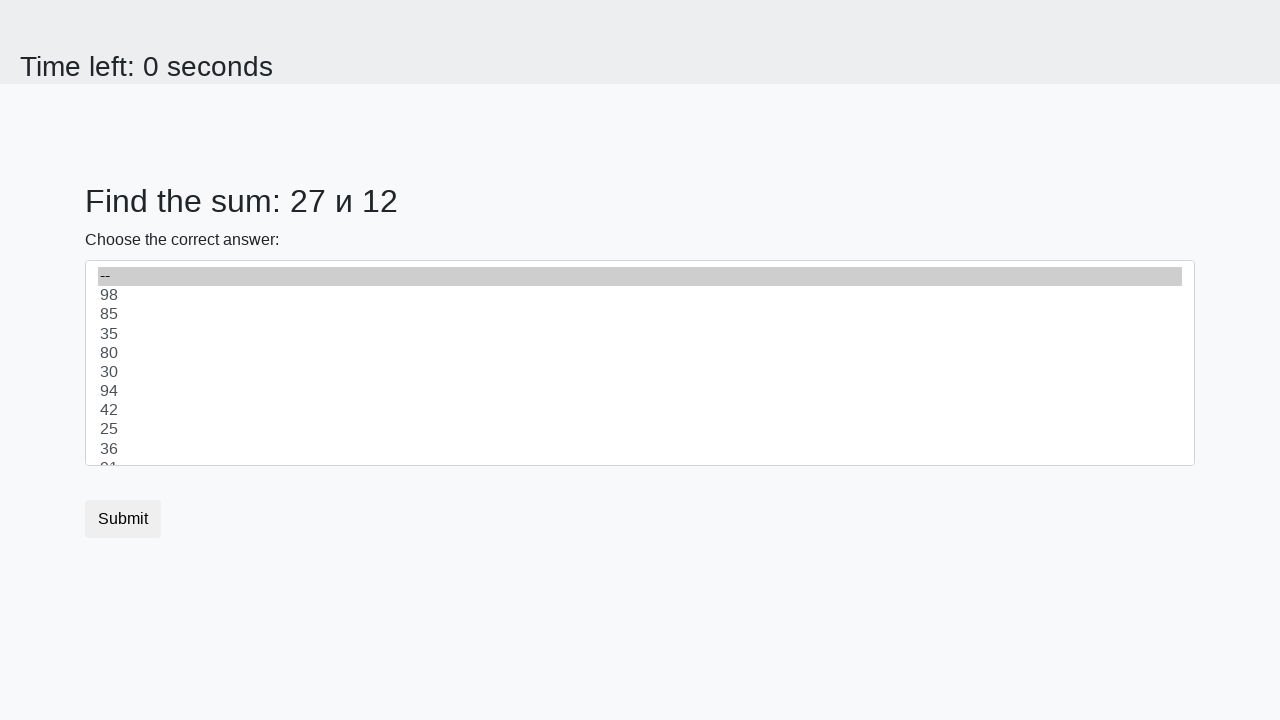

Located first number element (#num1)
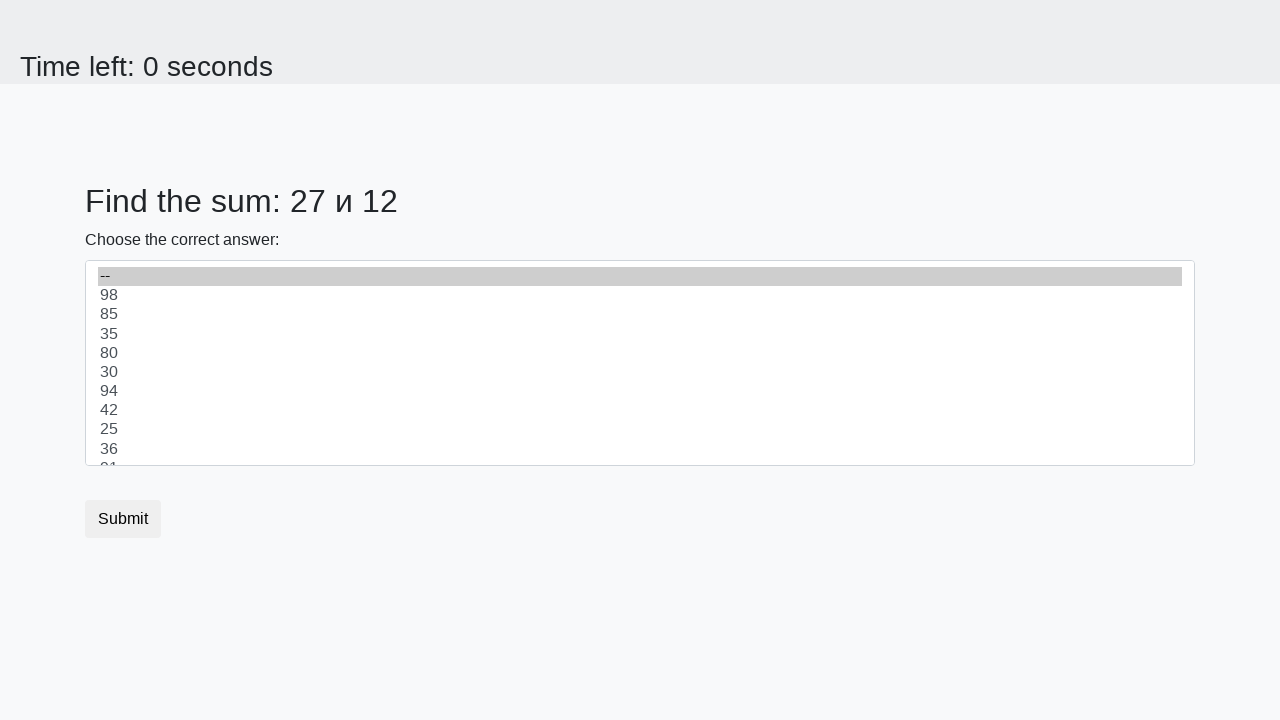

Retrieved first number value: 27
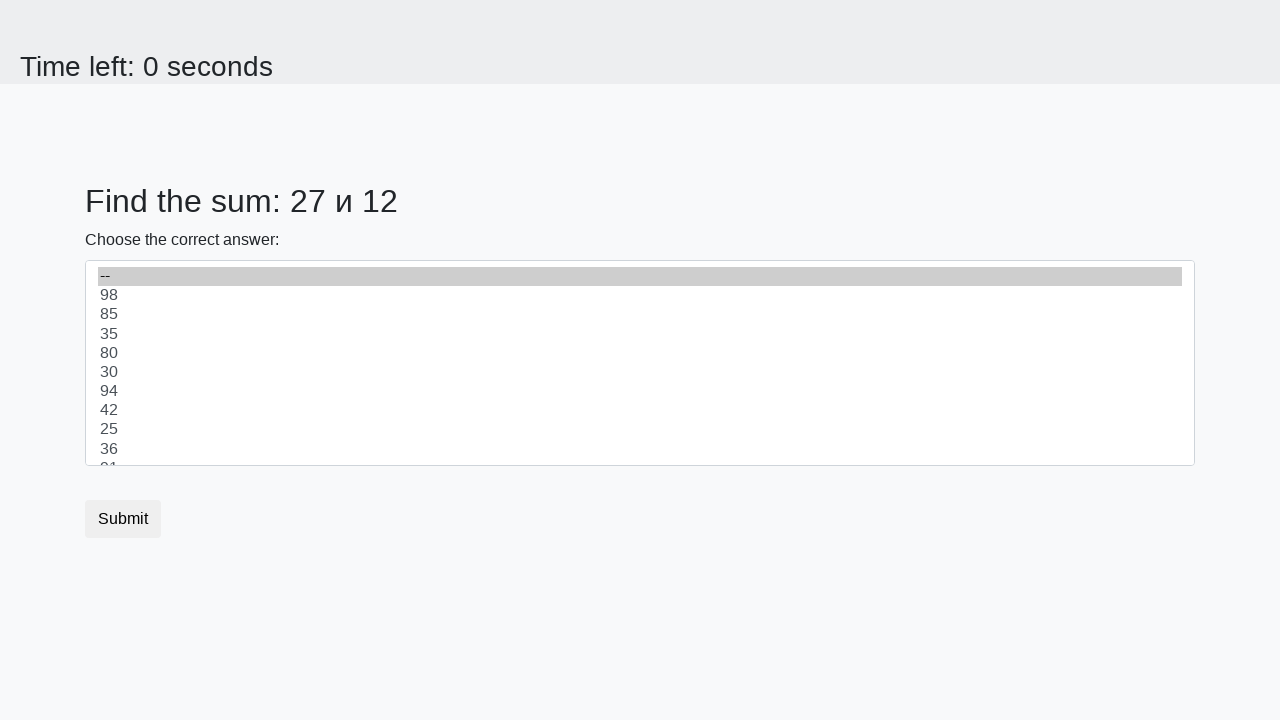

Located second number element (#num2)
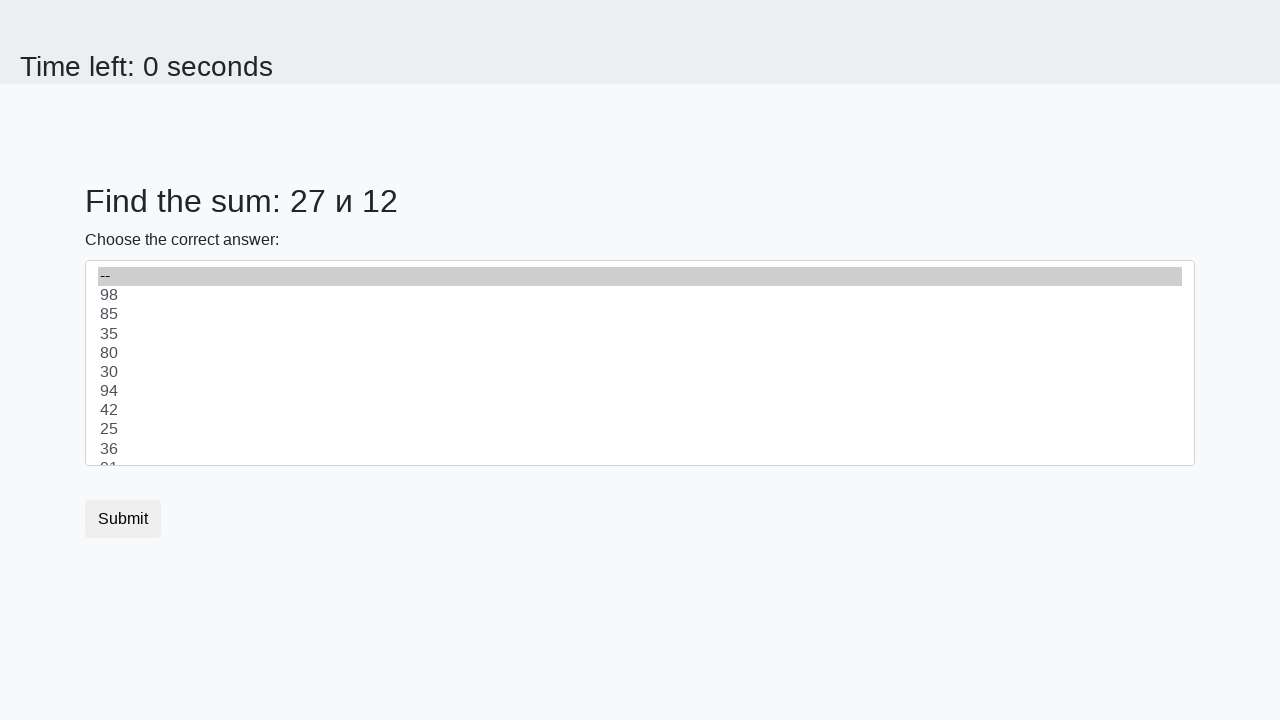

Retrieved second number value: 12
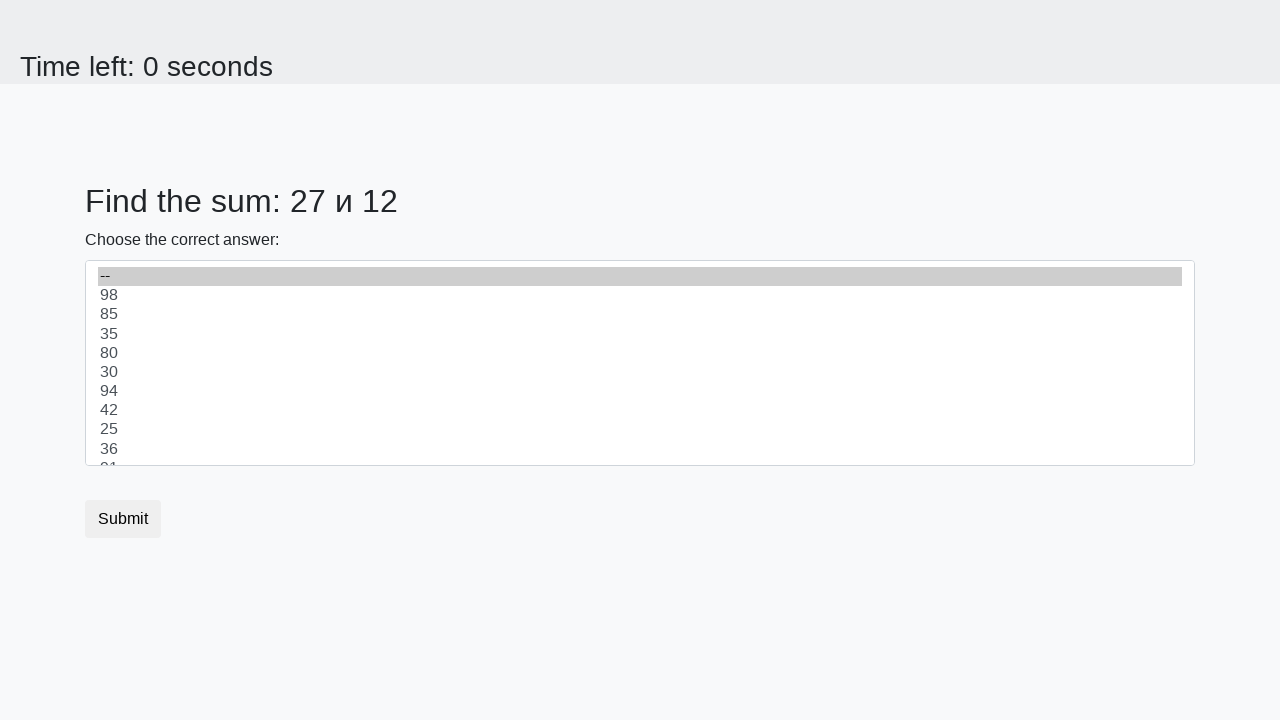

Calculated sum of two numbers: 39
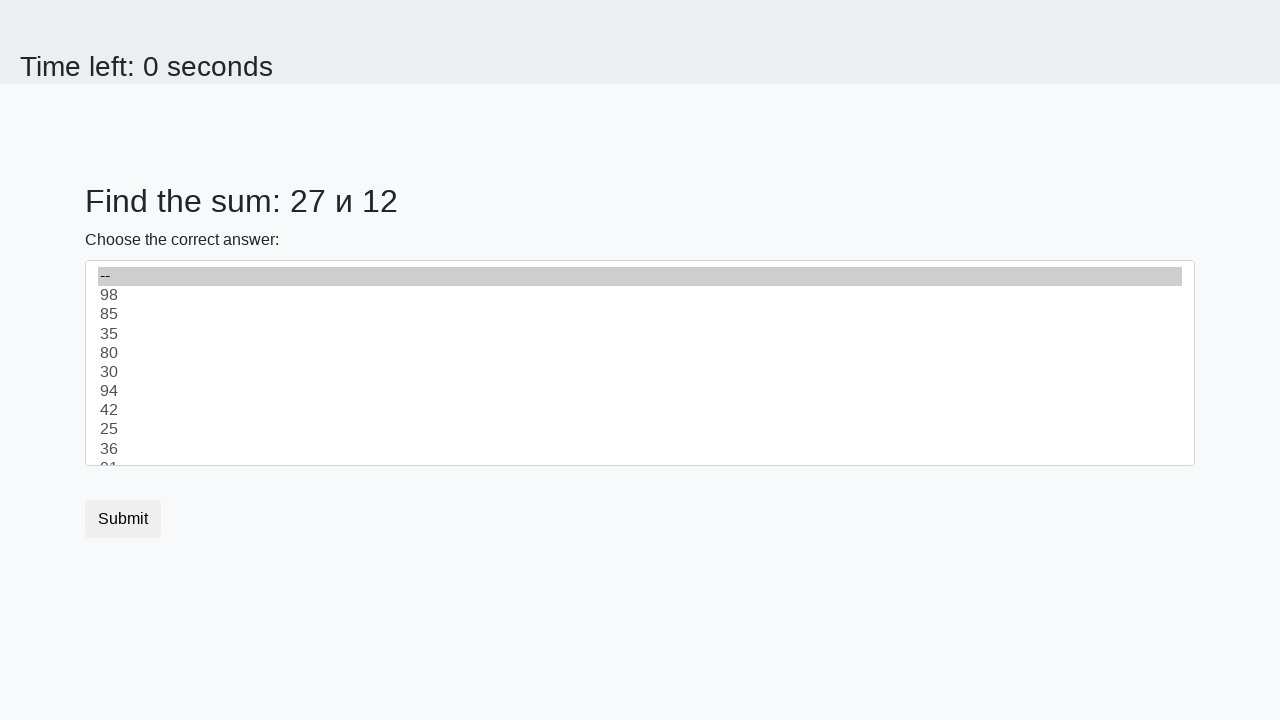

Selected sum value '39' from dropdown on select
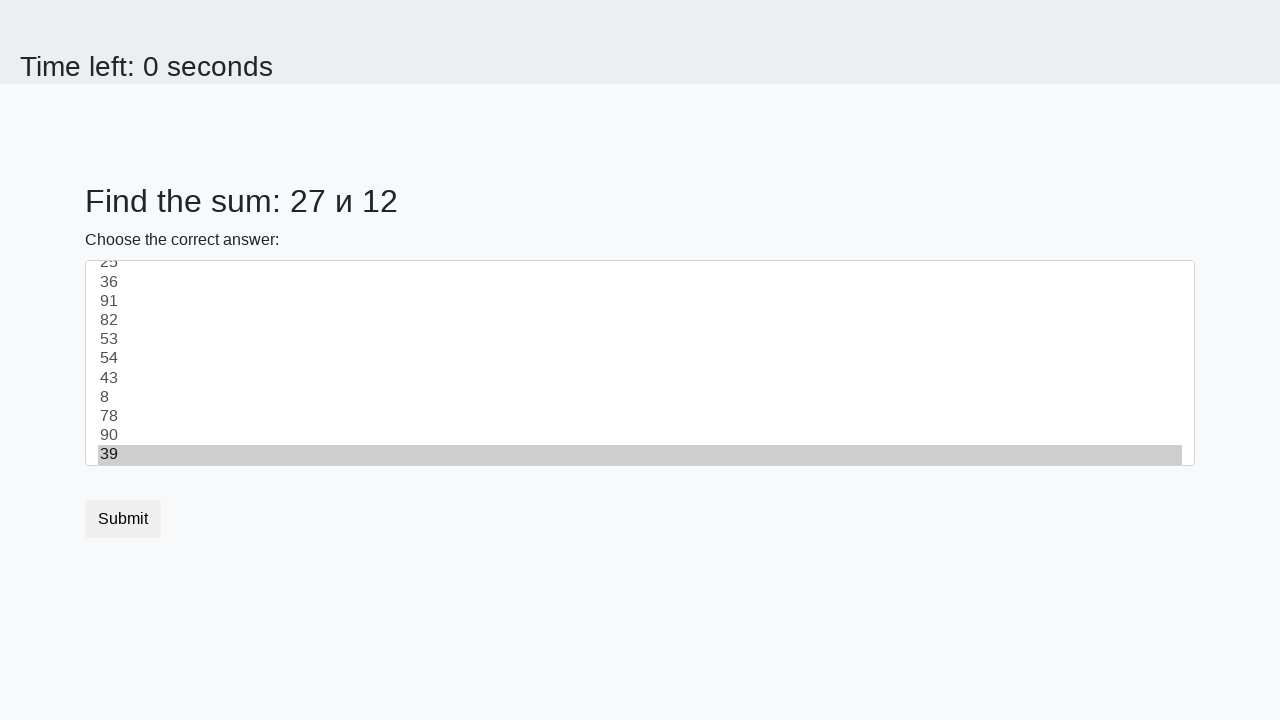

Clicked submit button to complete form submission at (123, 519) on button.btn
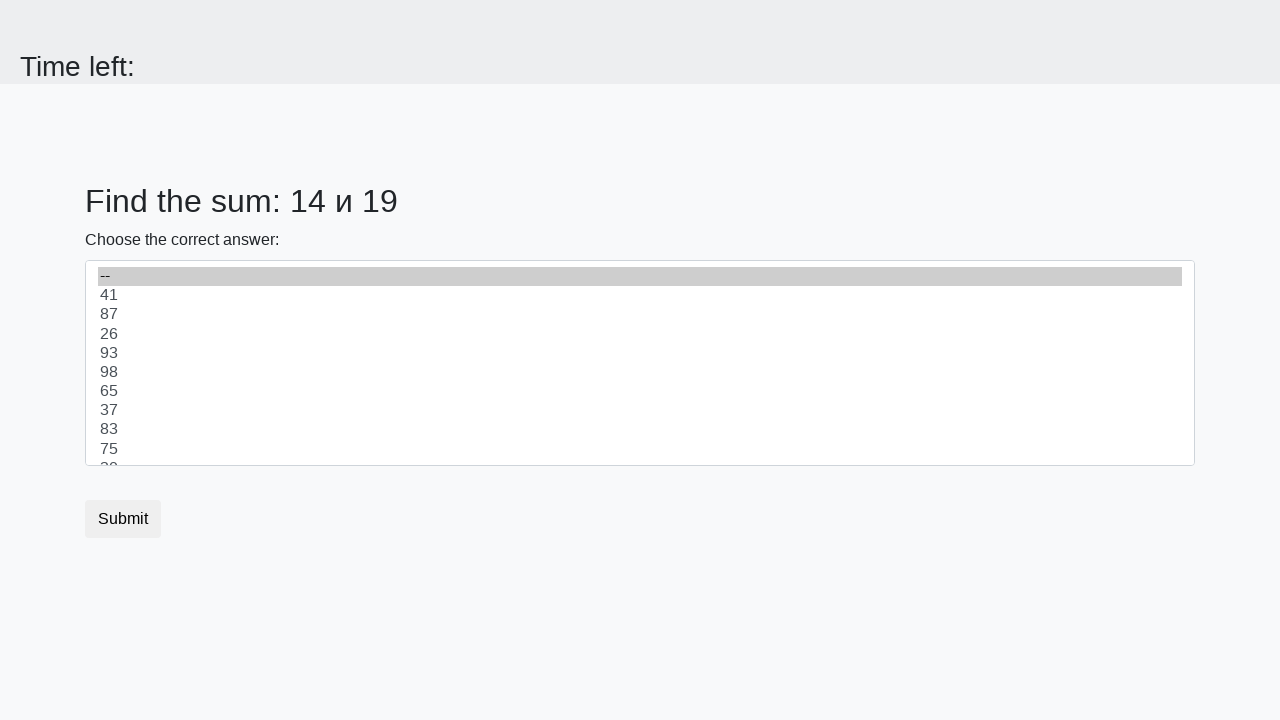

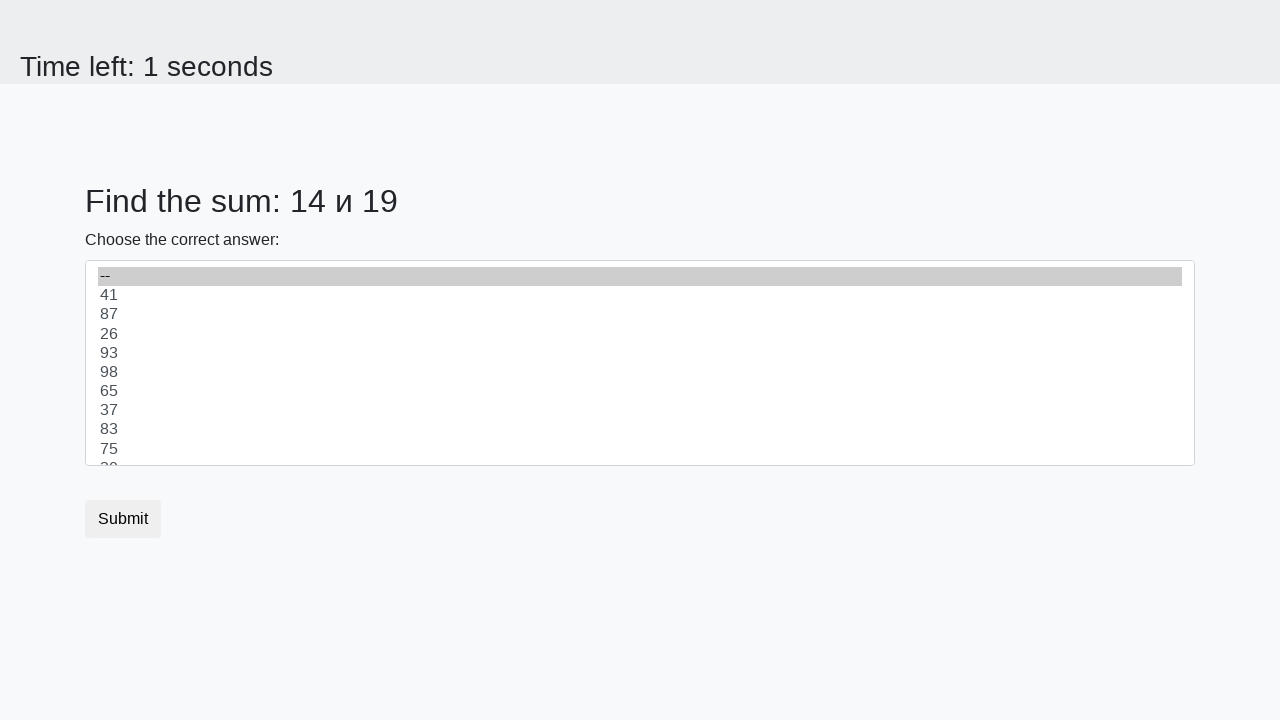